Navigates to BookMyShow website, goes back in browser history, waits for page load, and refreshes the page to test basic browser navigation controls.

Starting URL: https://in.bookmyshow.com/

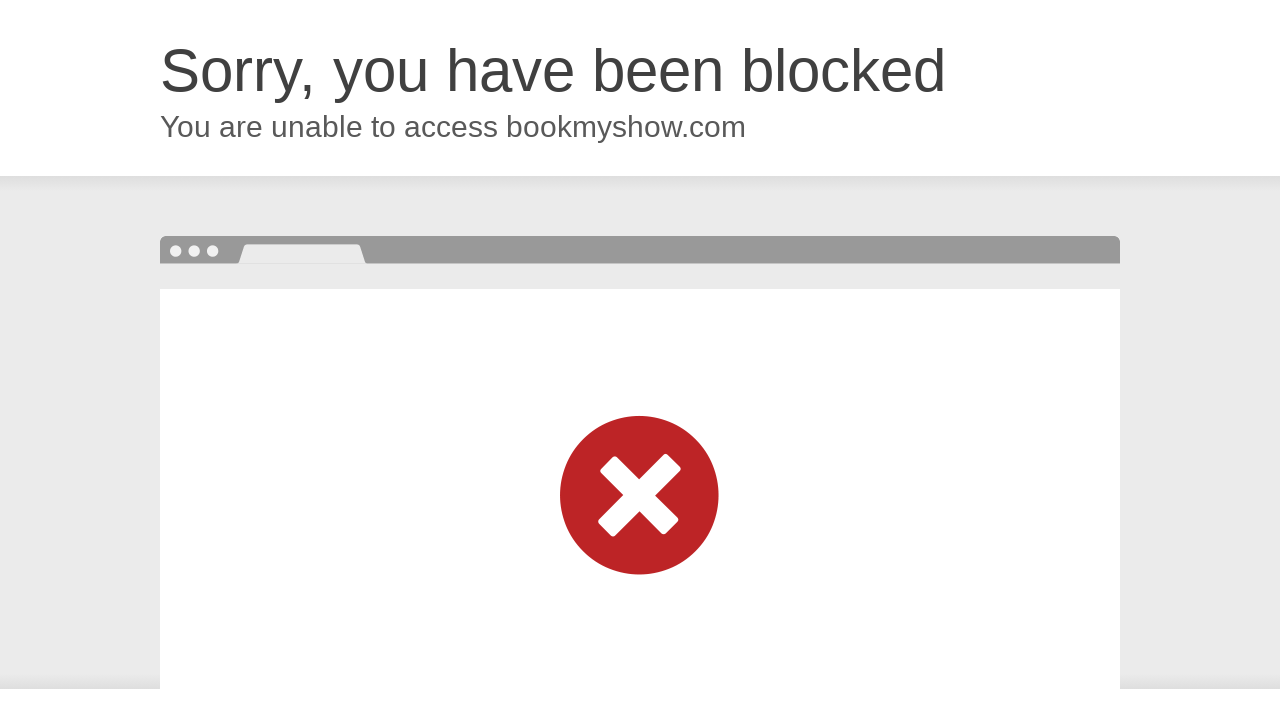

Navigated to BookMyShow website
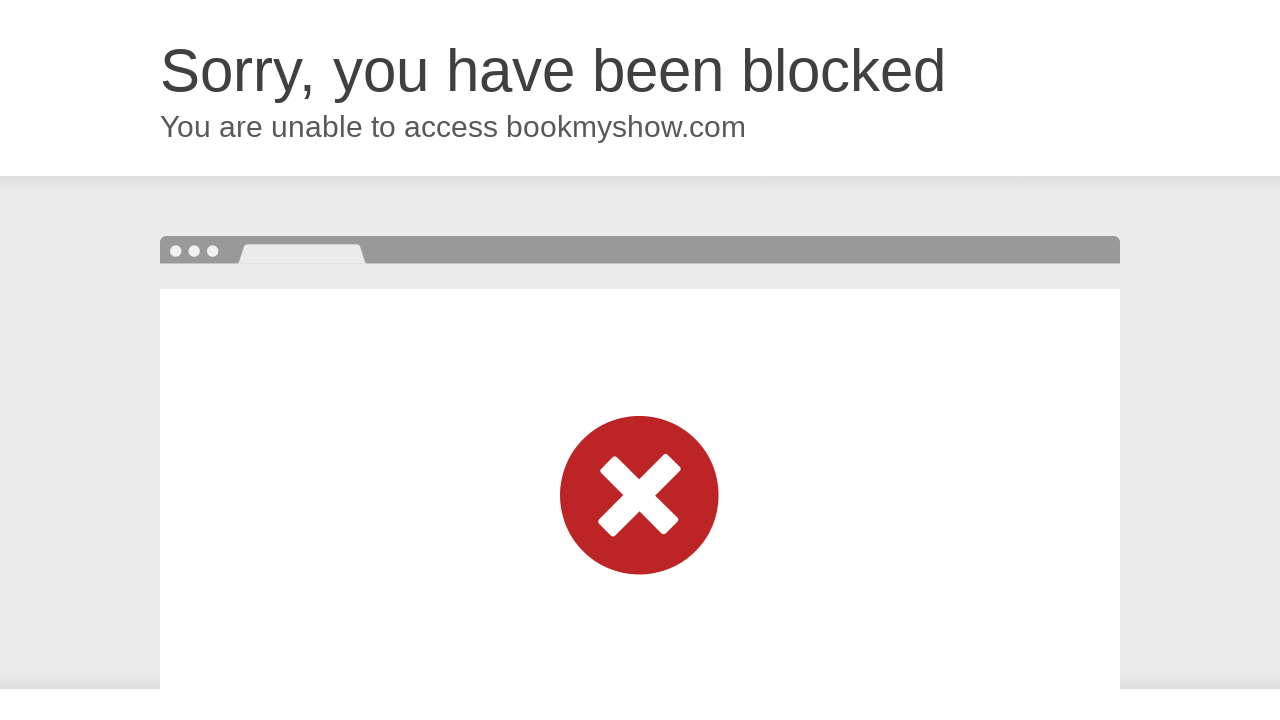

Navigated back in browser history
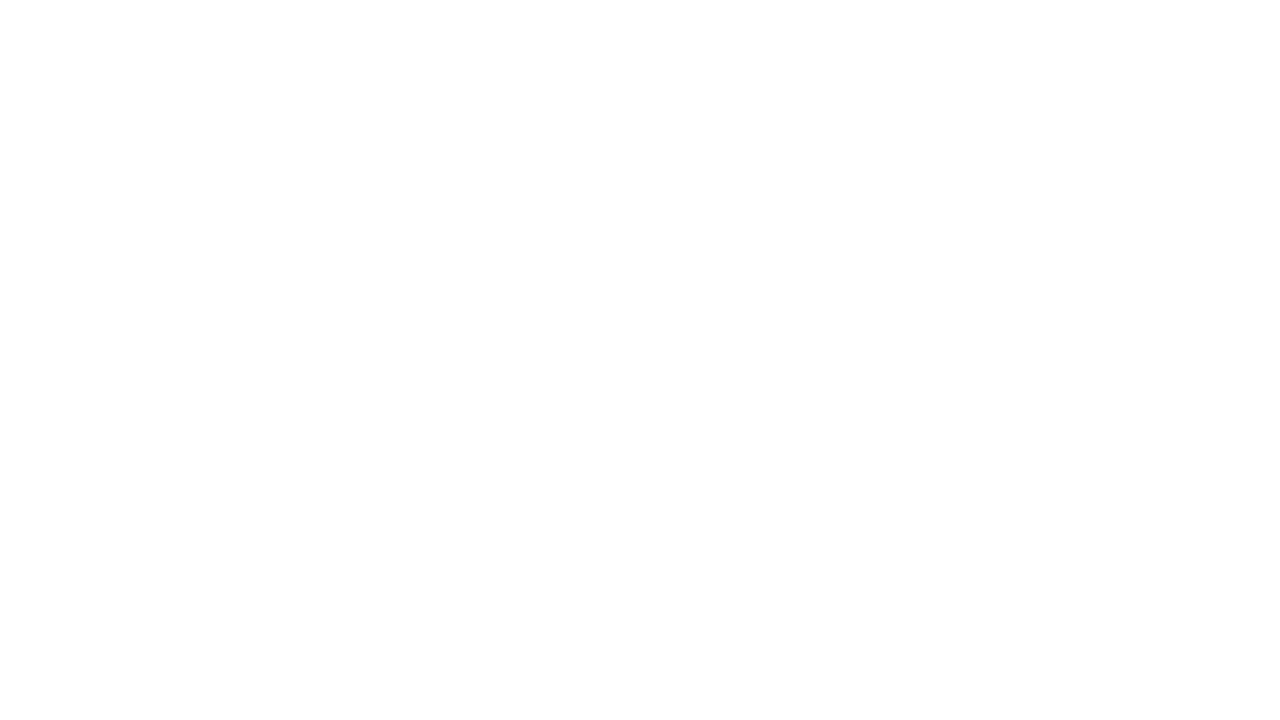

Page DOM content loaded
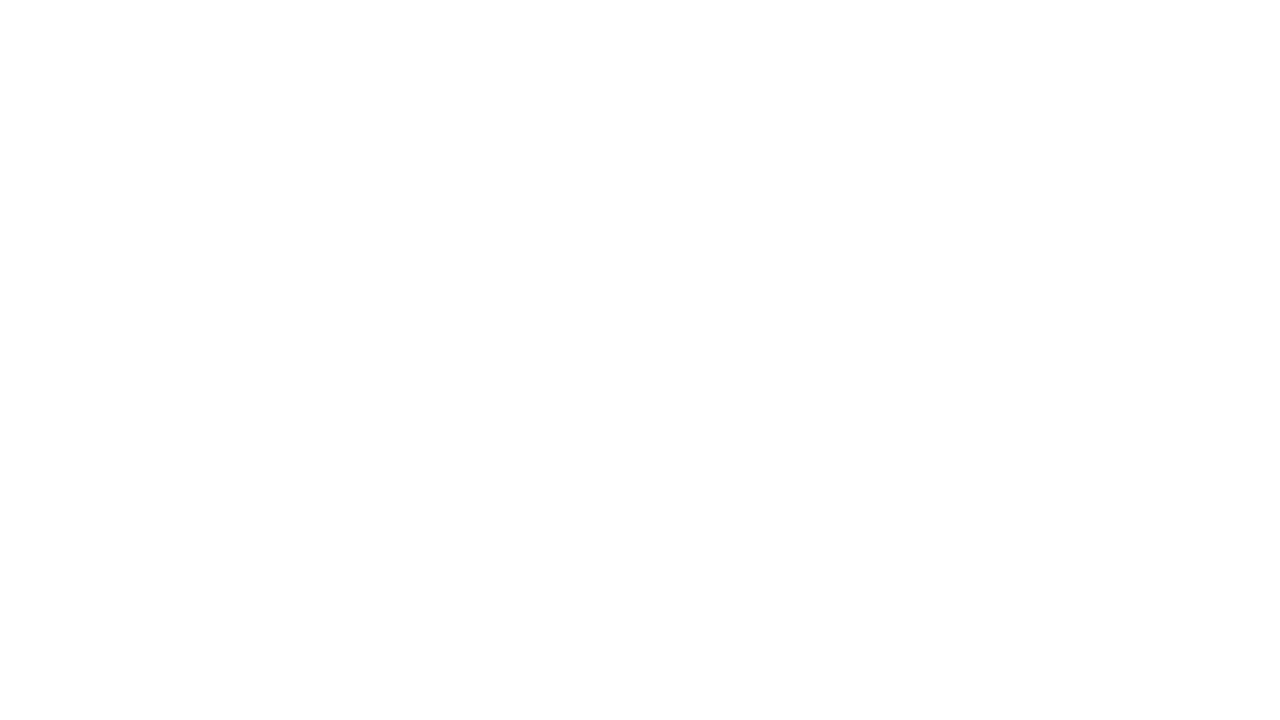

Refreshed the page
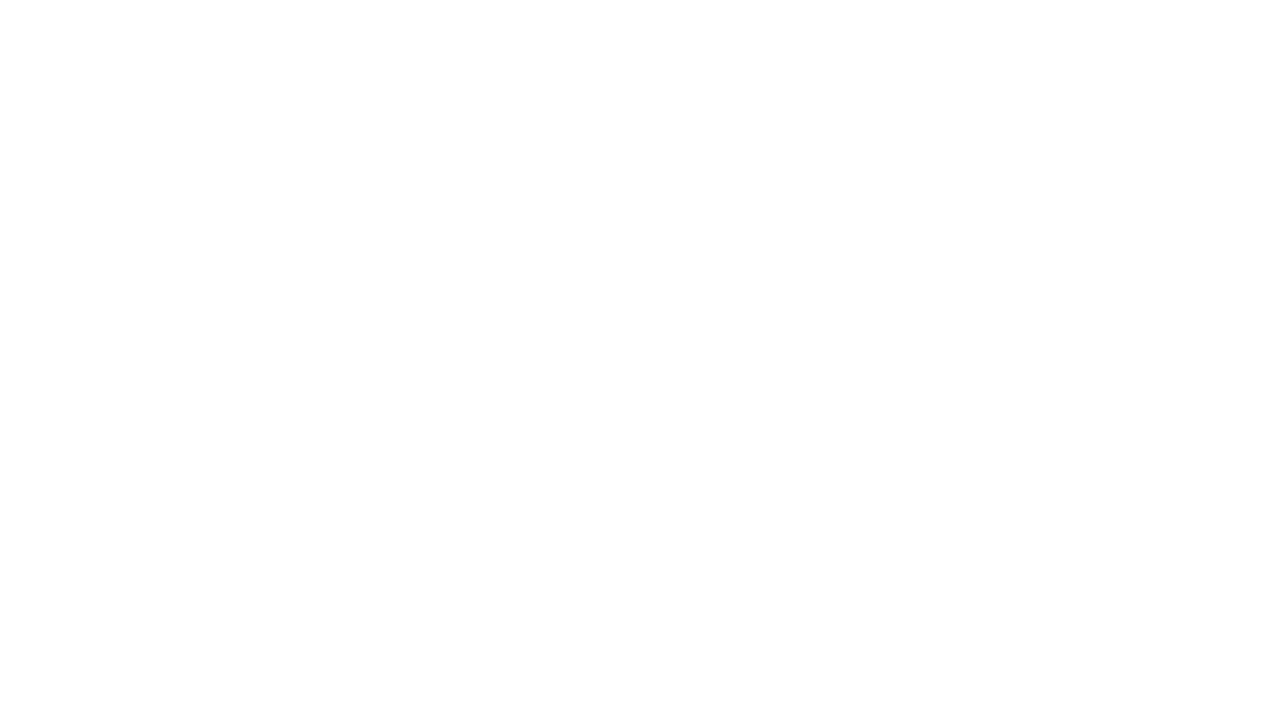

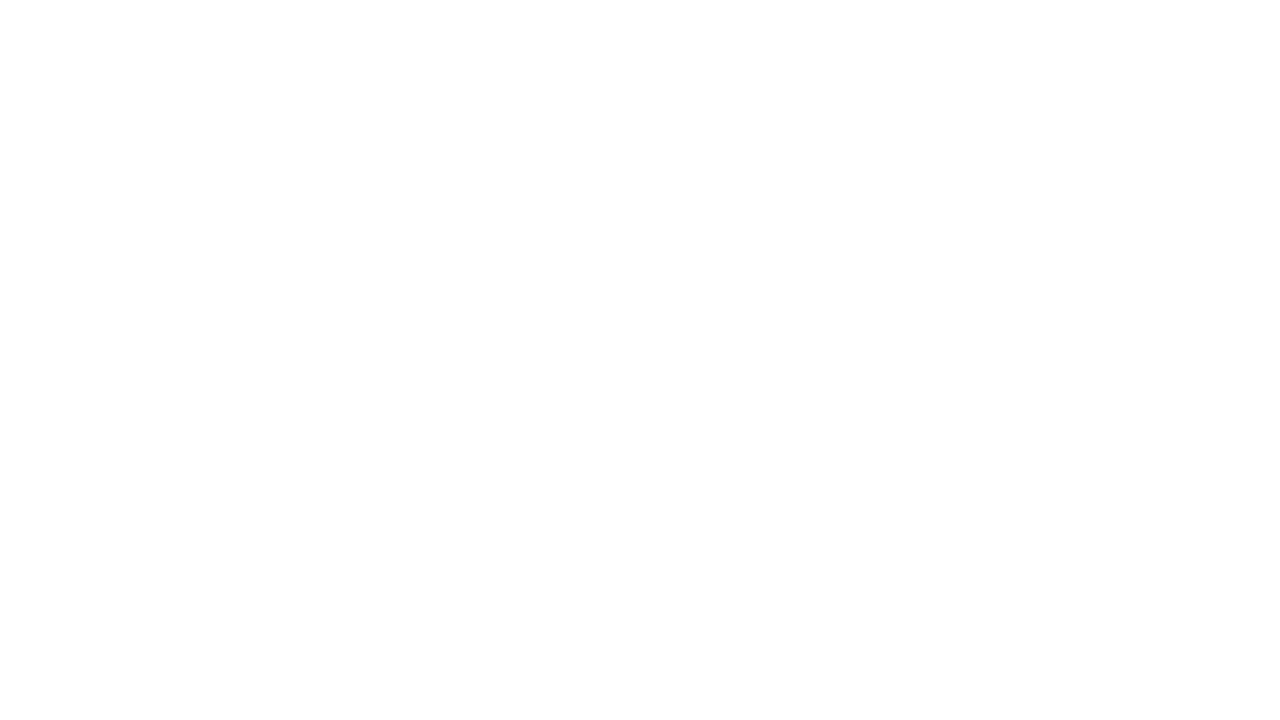